Navigates to a YouTube channel page, then to a specific video, while performing various window manipulation operations including maximize, minimize, resize, and fullscreen.

Starting URL: https://www.youtube.com/@mytripcart

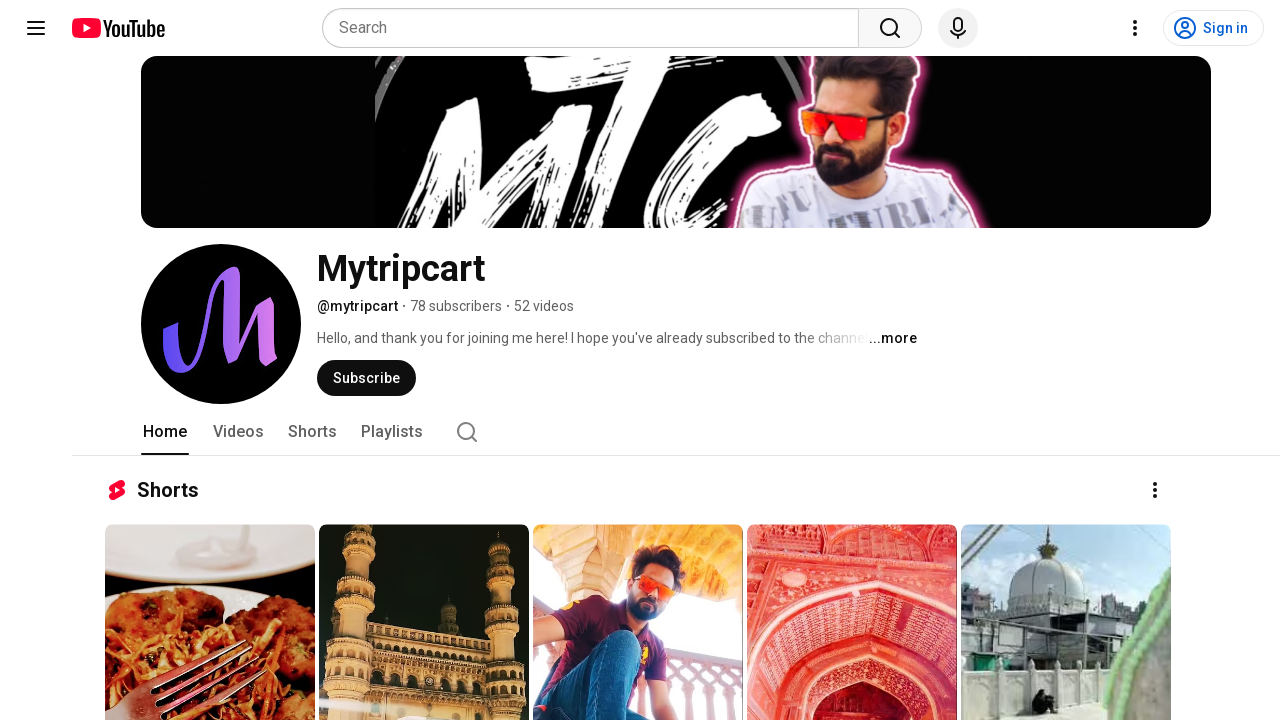

Retrieved and printed the page title
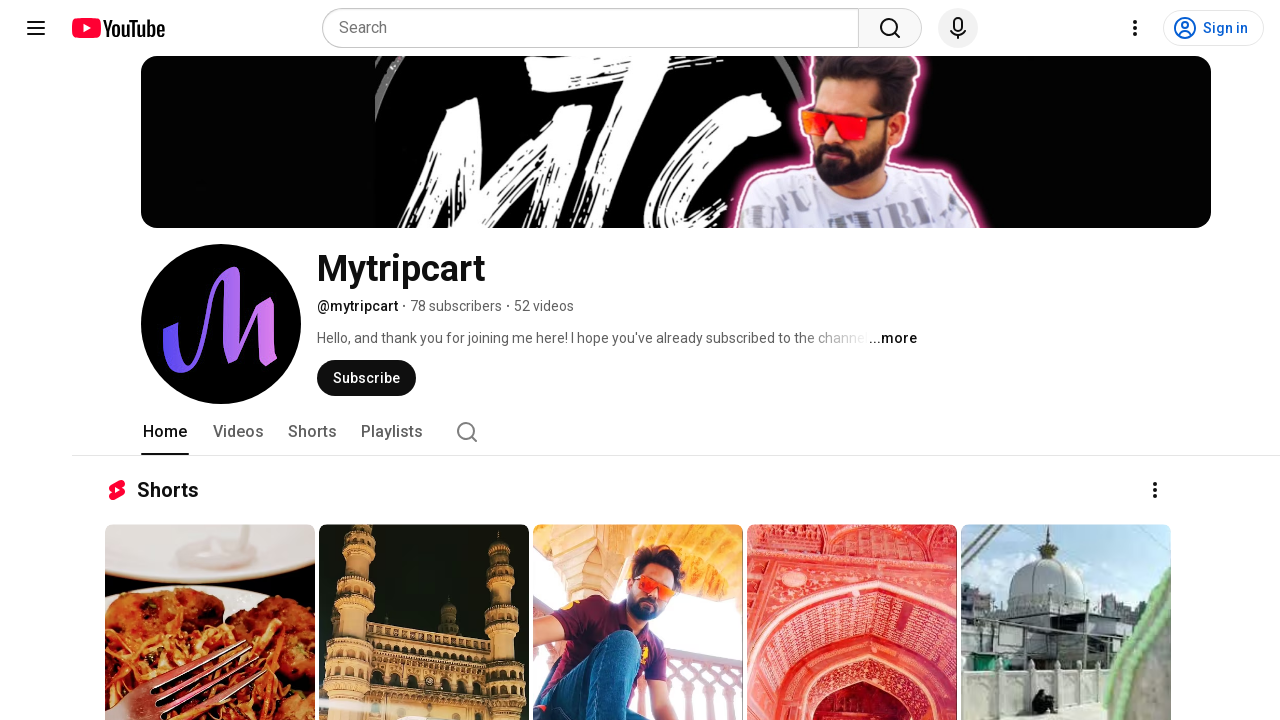

Retrieved and printed the current URL
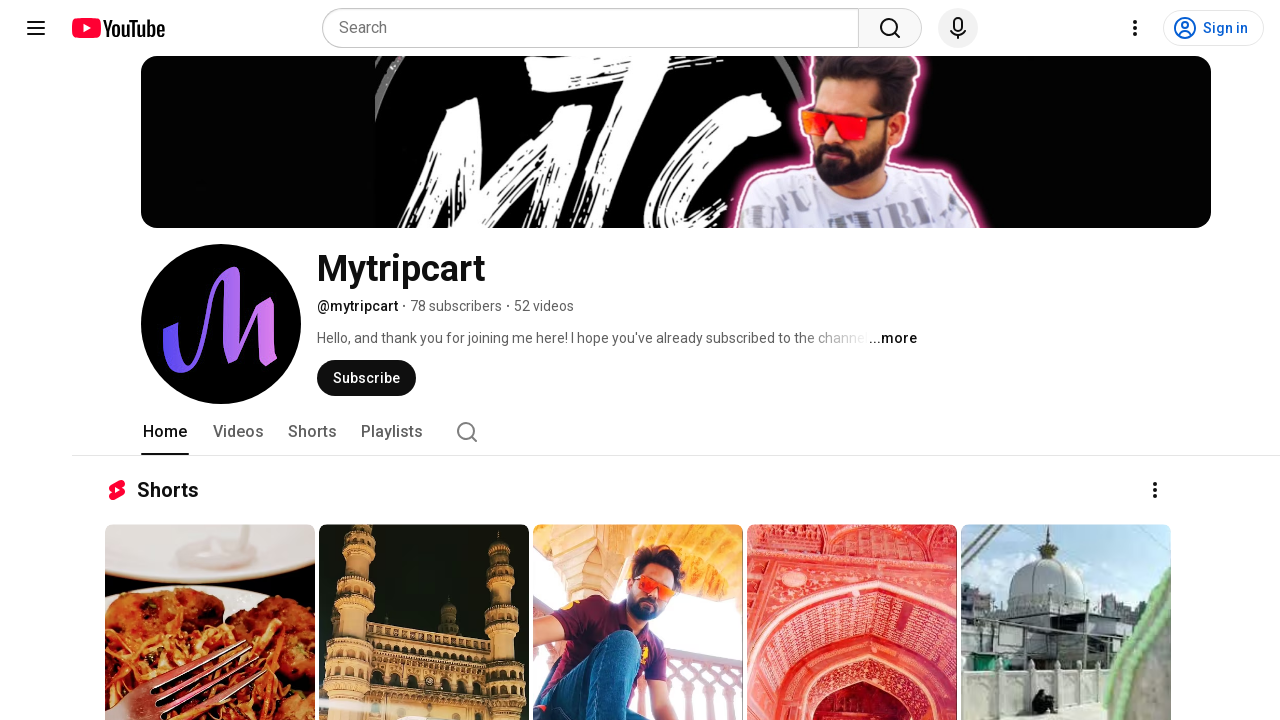

Maximized browser window to 1920x1080
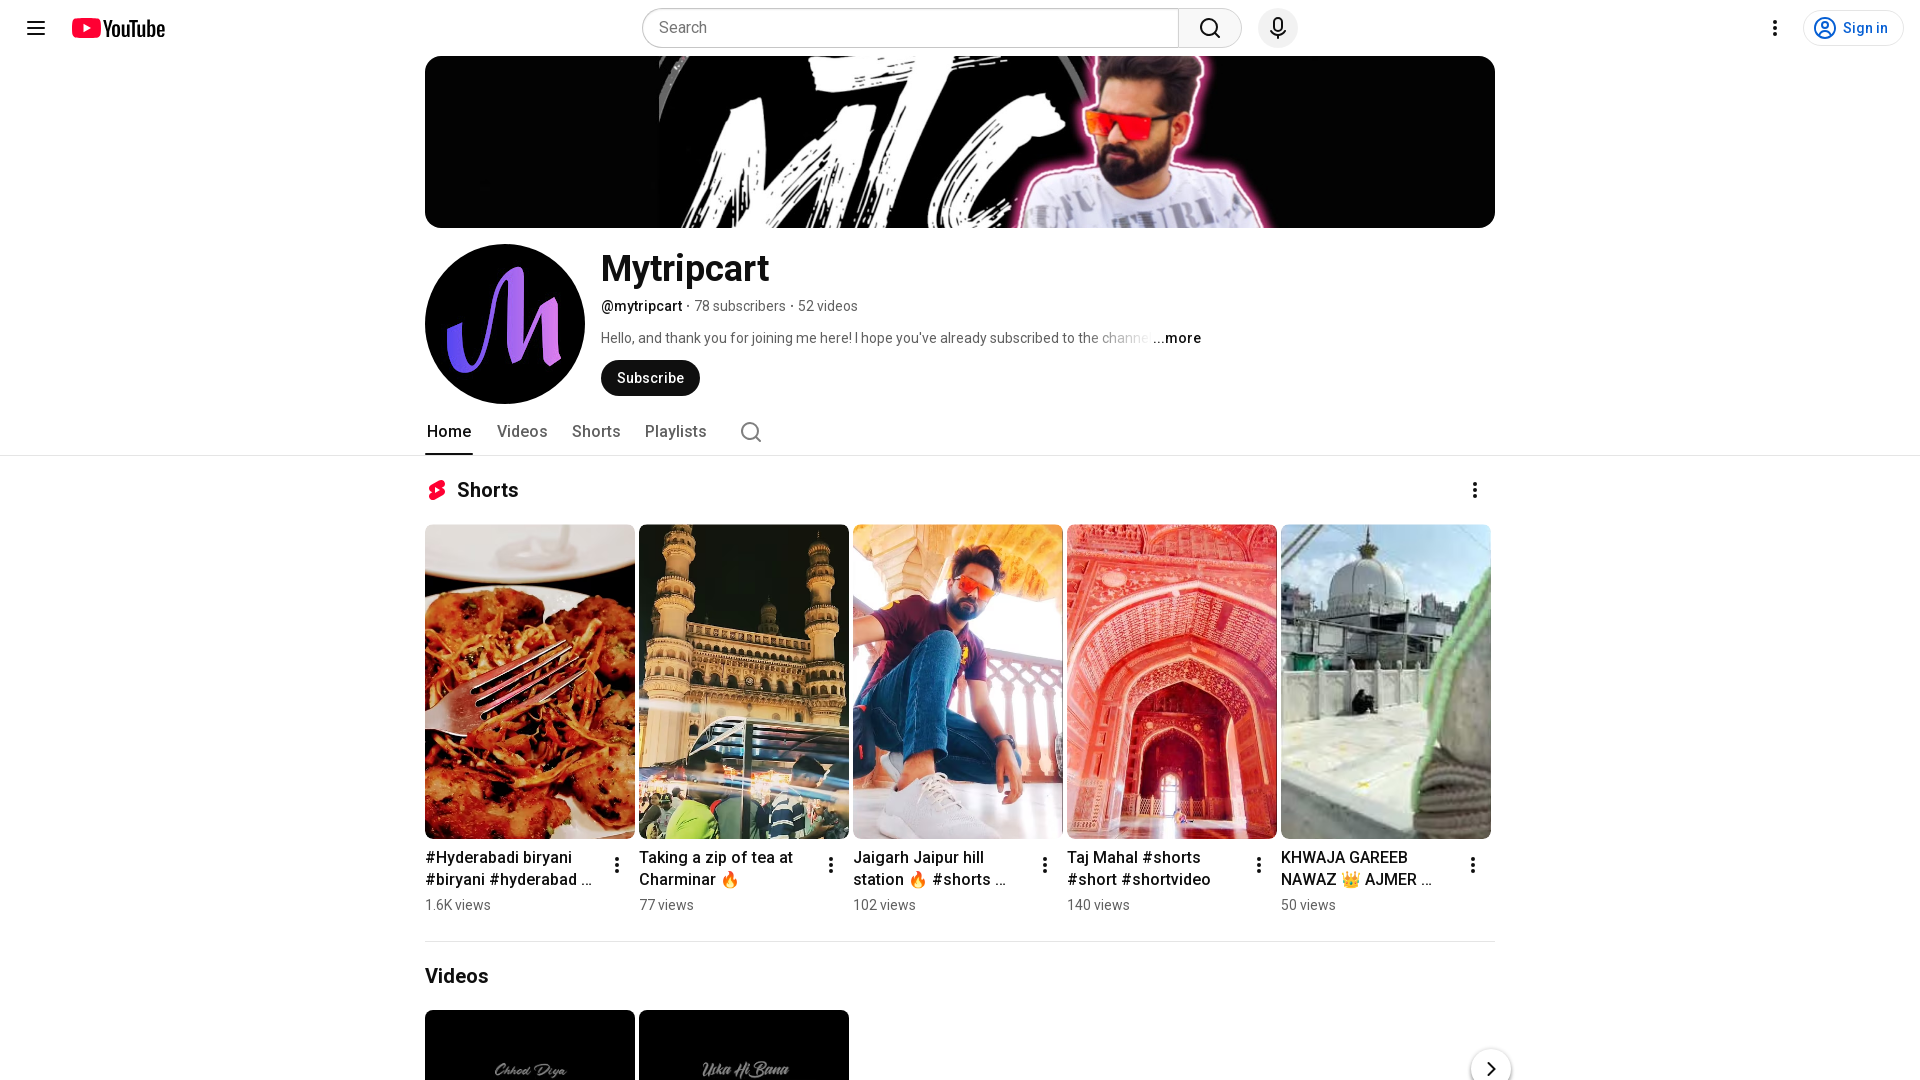

Navigated to YouTube video page (qpaOl0LOofo)
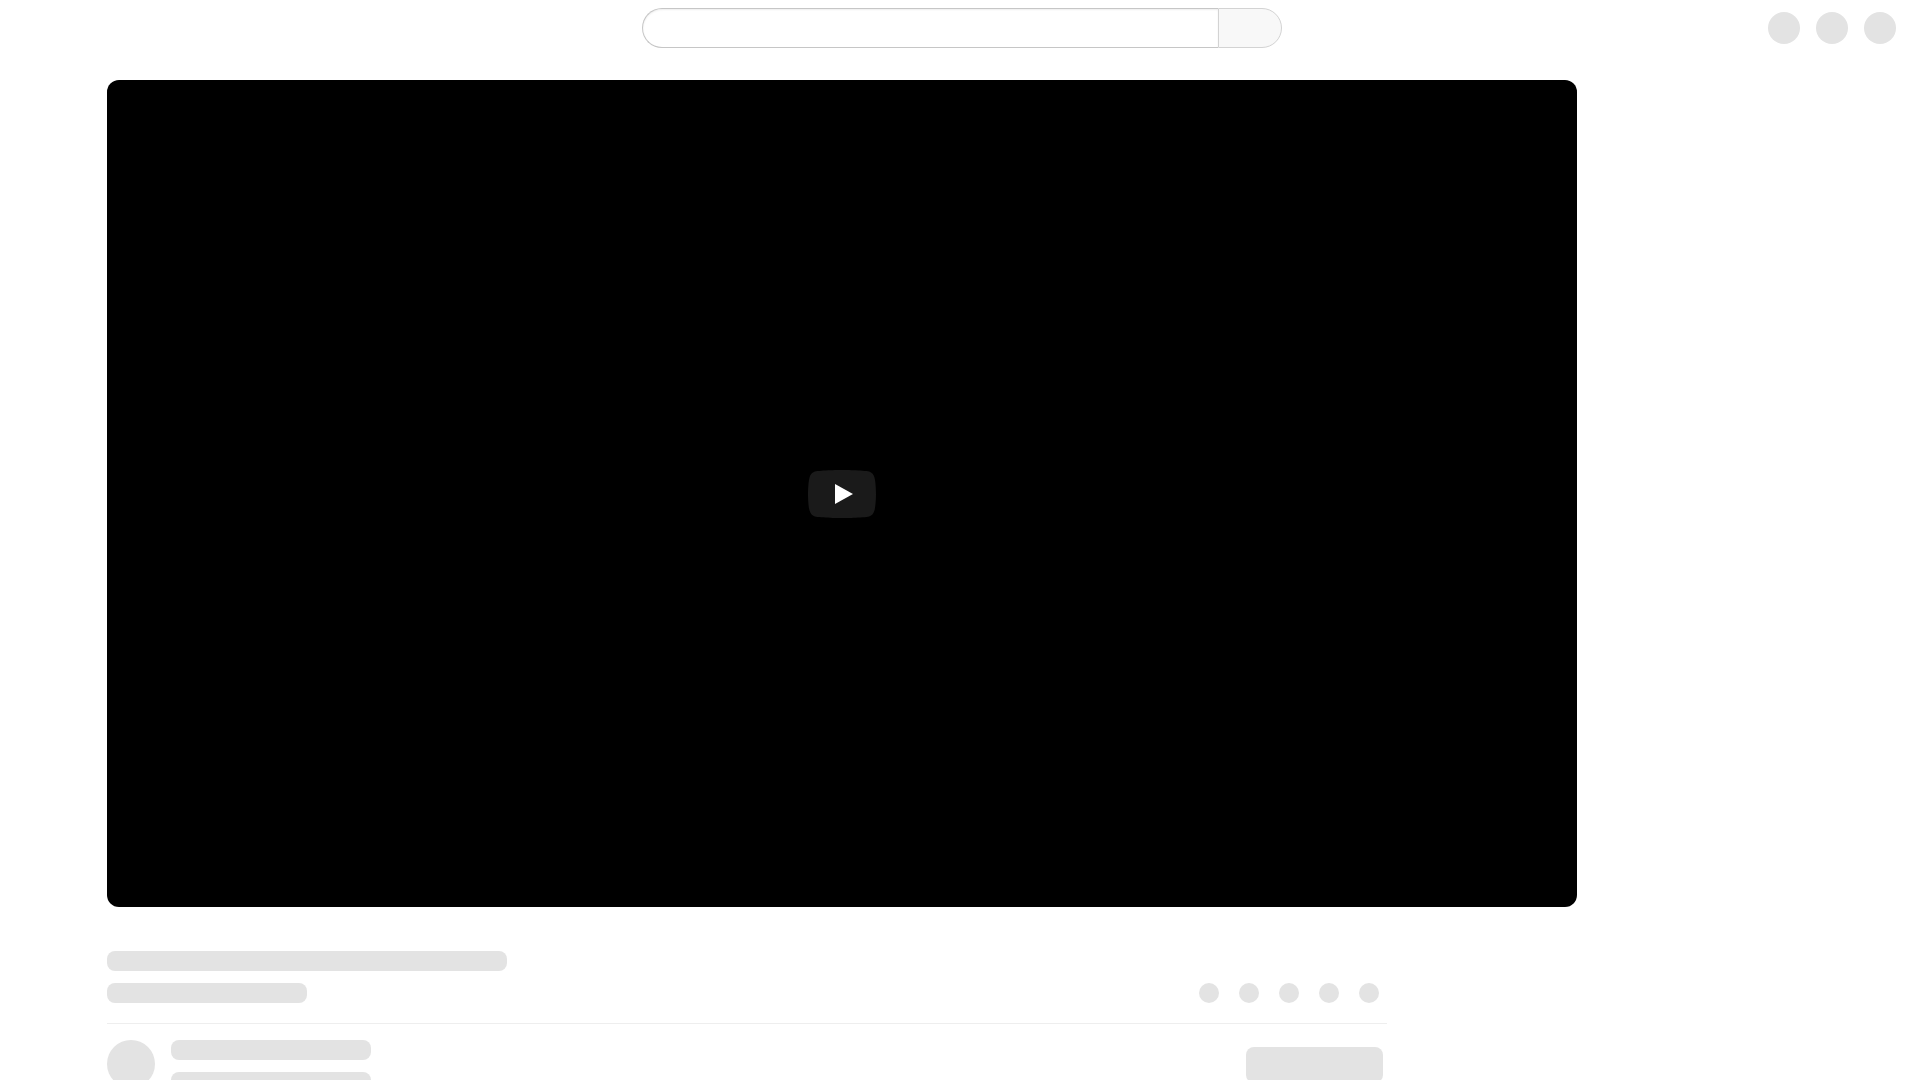

Video page loaded (domcontentloaded state reached)
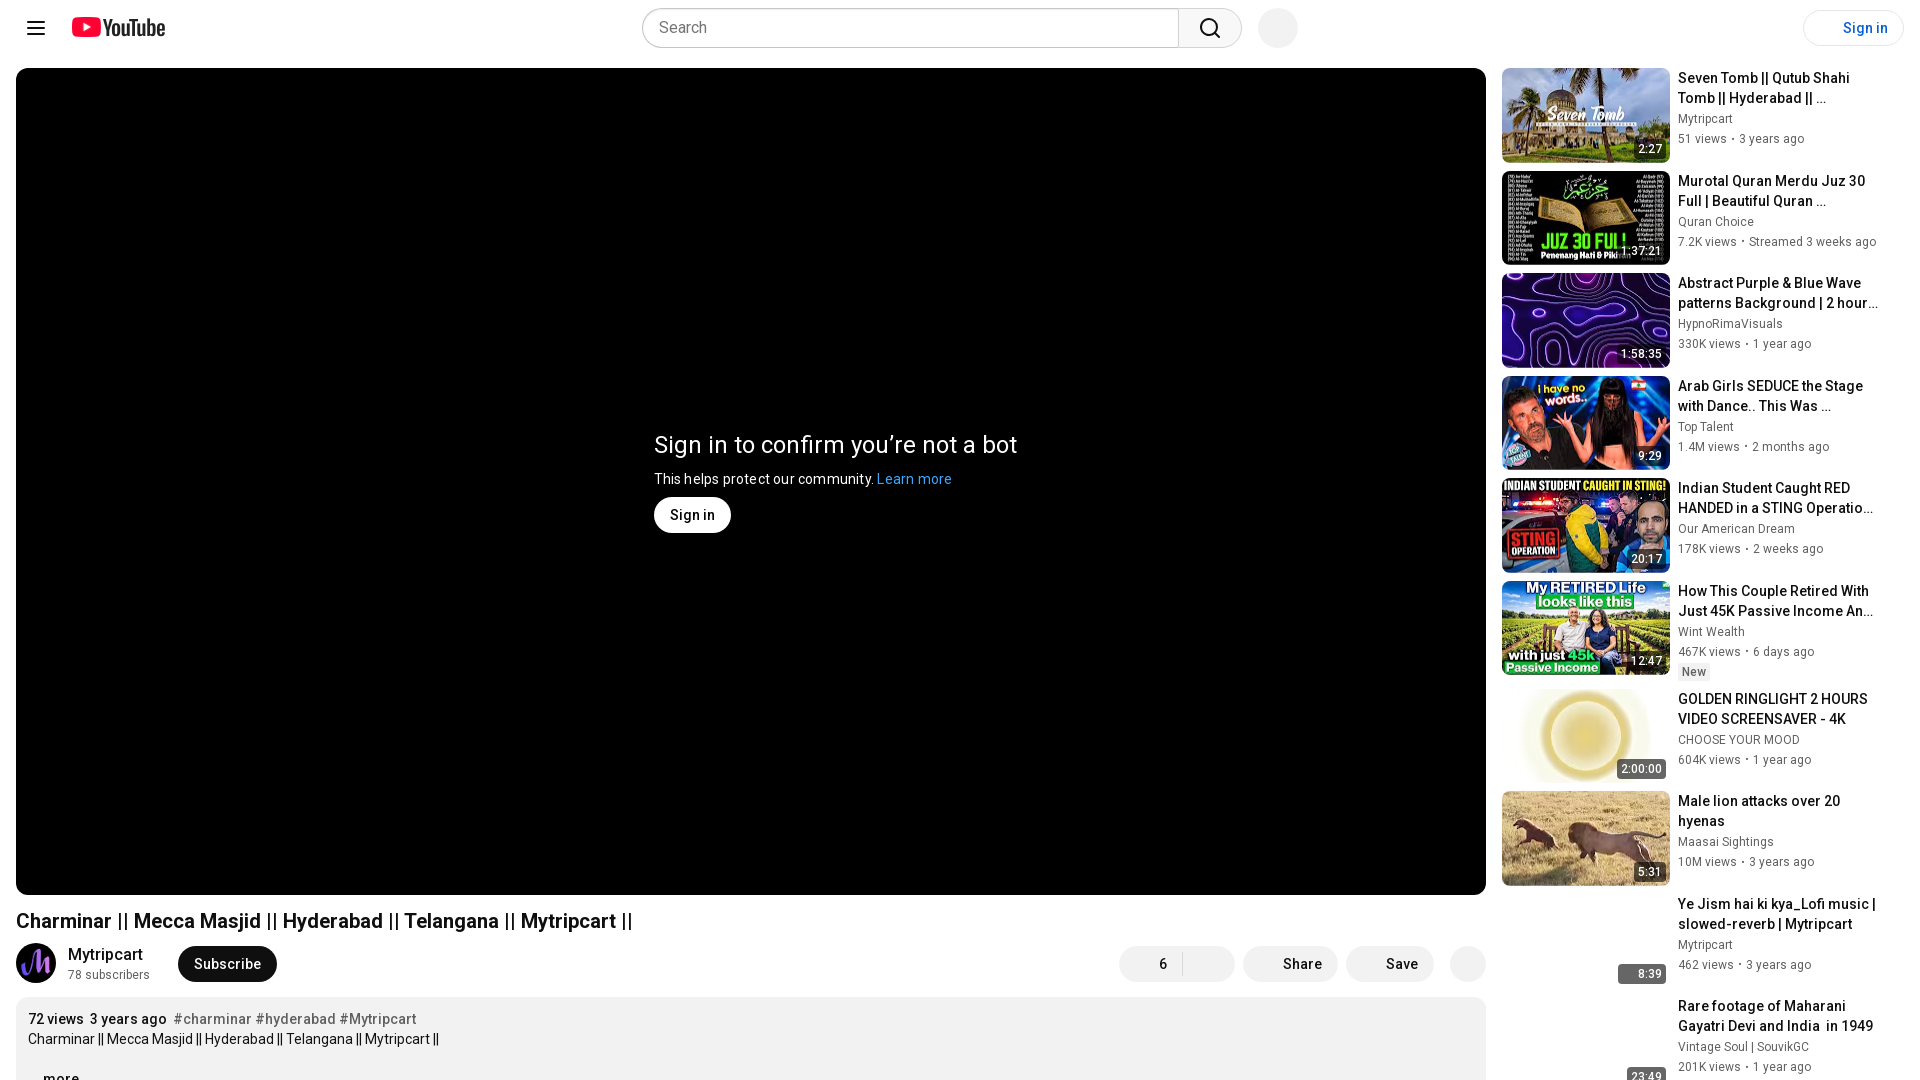

Resized browser window to 300x400
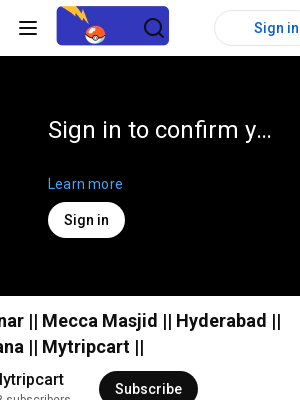

Resized browser window back to maximized 1920x1080
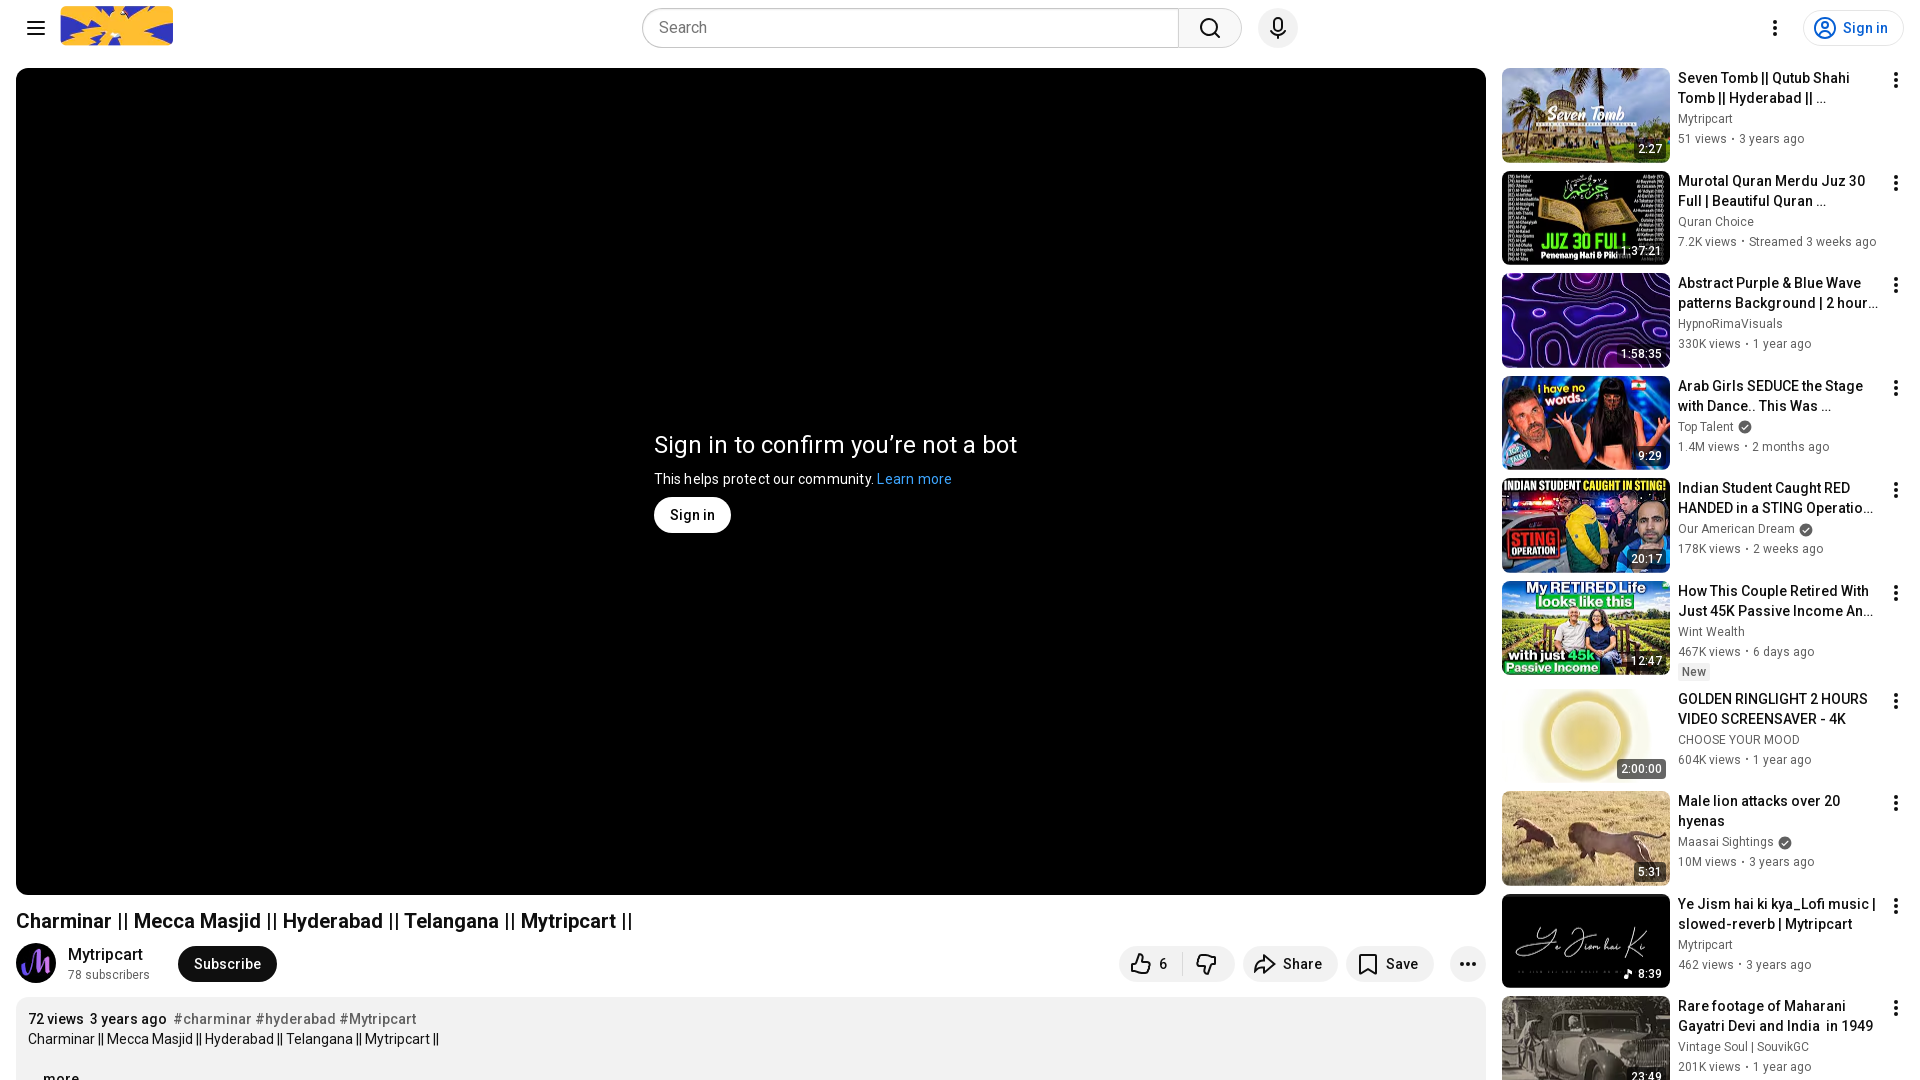

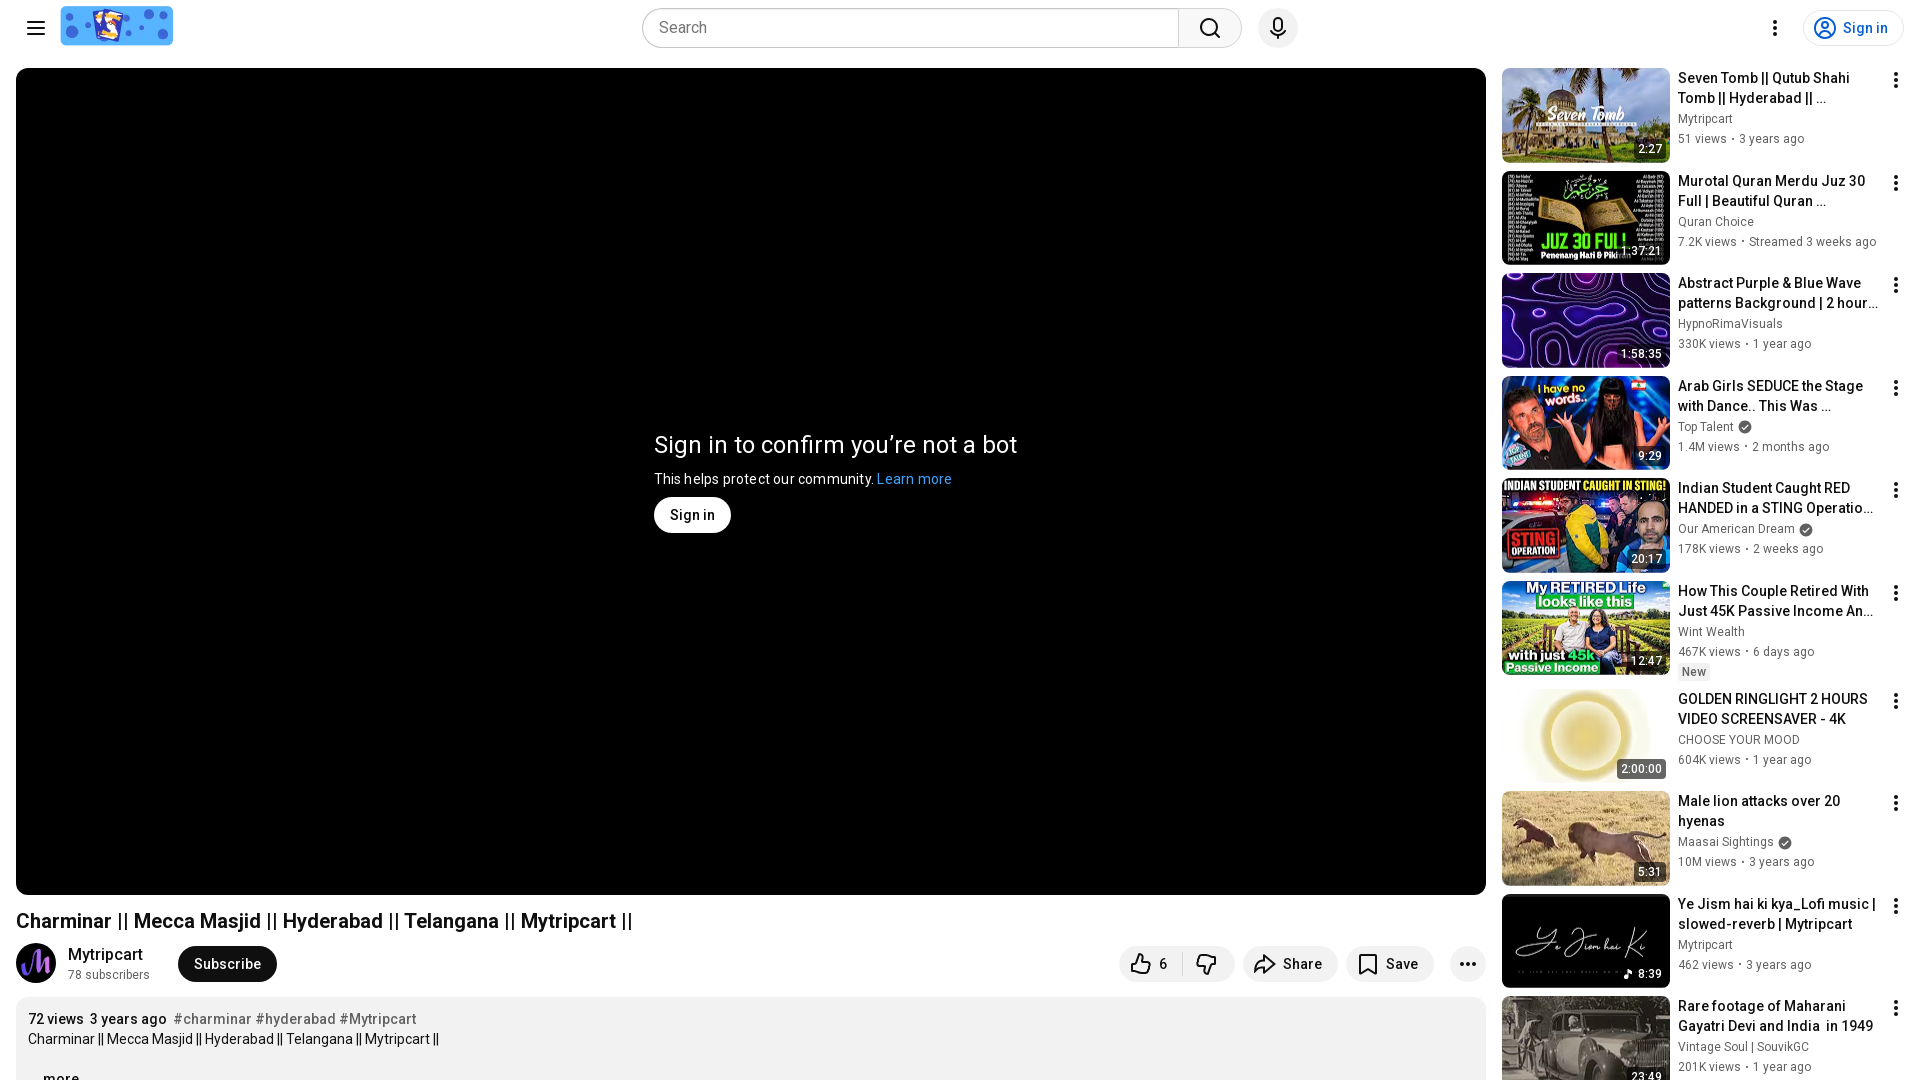